Opens multiple footer links in new tabs by using keyboard shortcuts (Ctrl/Cmd+Enter) on each link in the first column of the footer section

Starting URL: http://www.qaclickacademy.com/practice.php

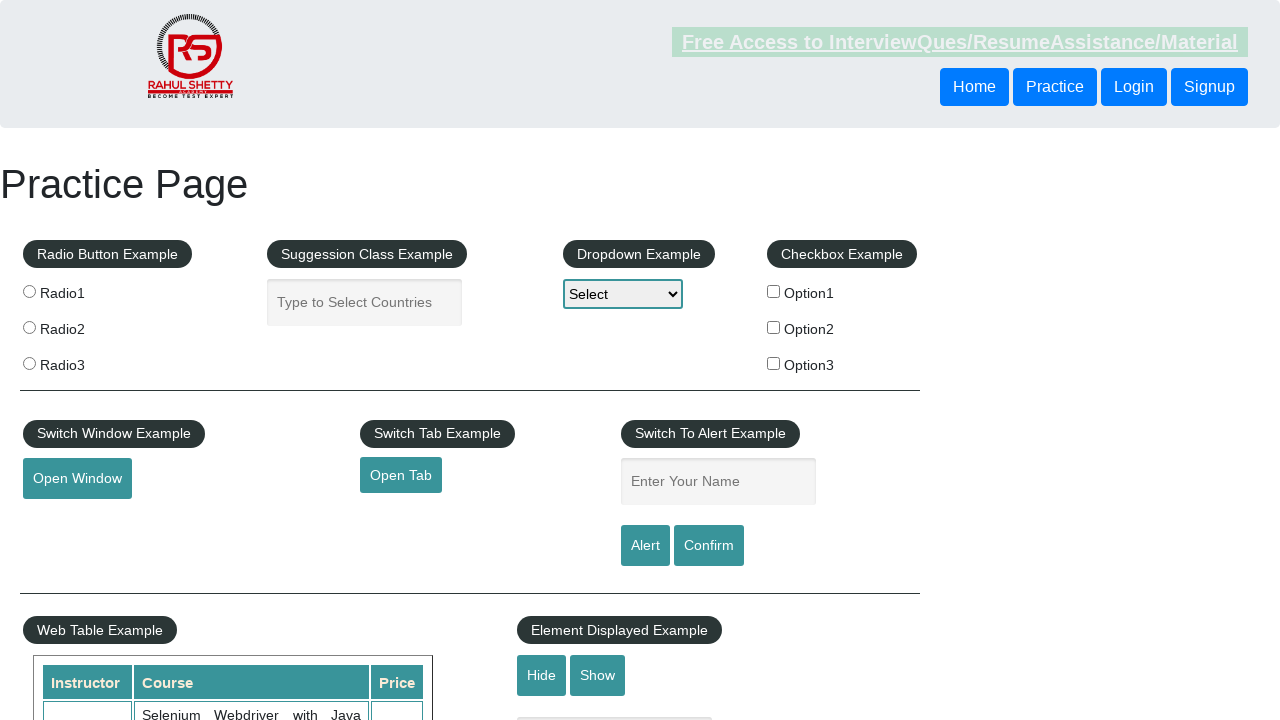

Retrieved all links on page: 27 total links found
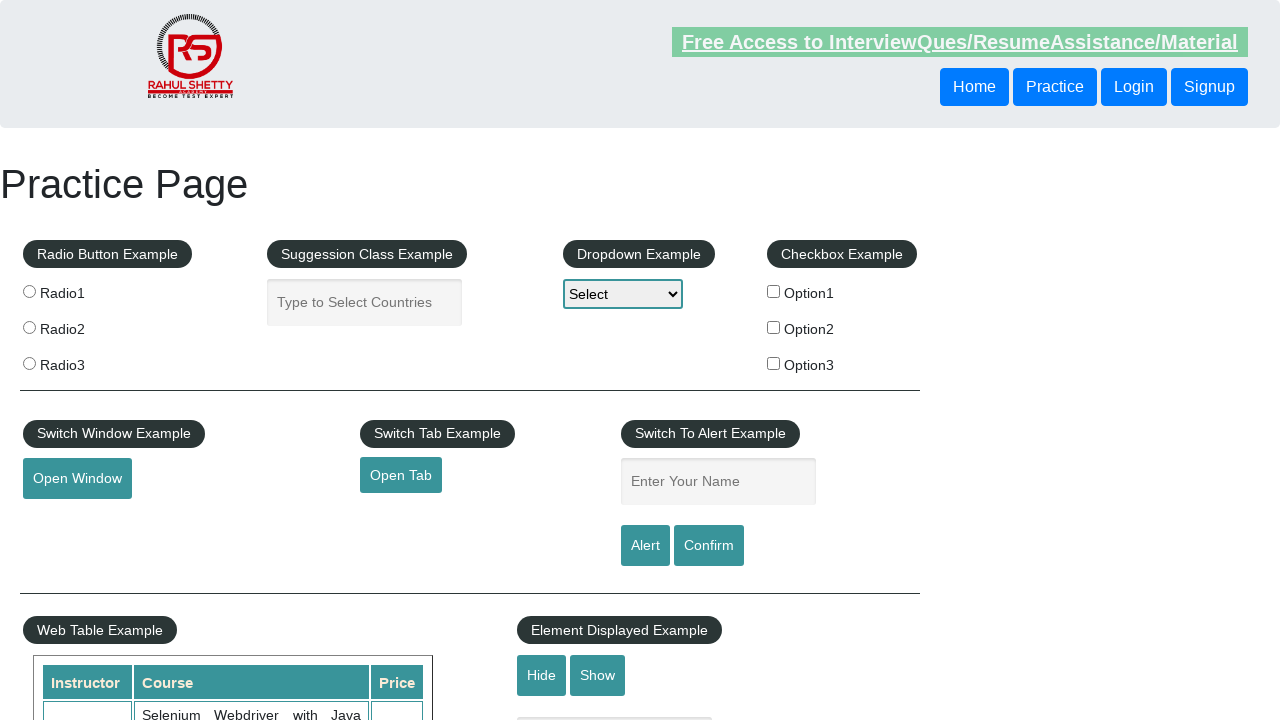

Located footer section with ID 'gf-BIG'
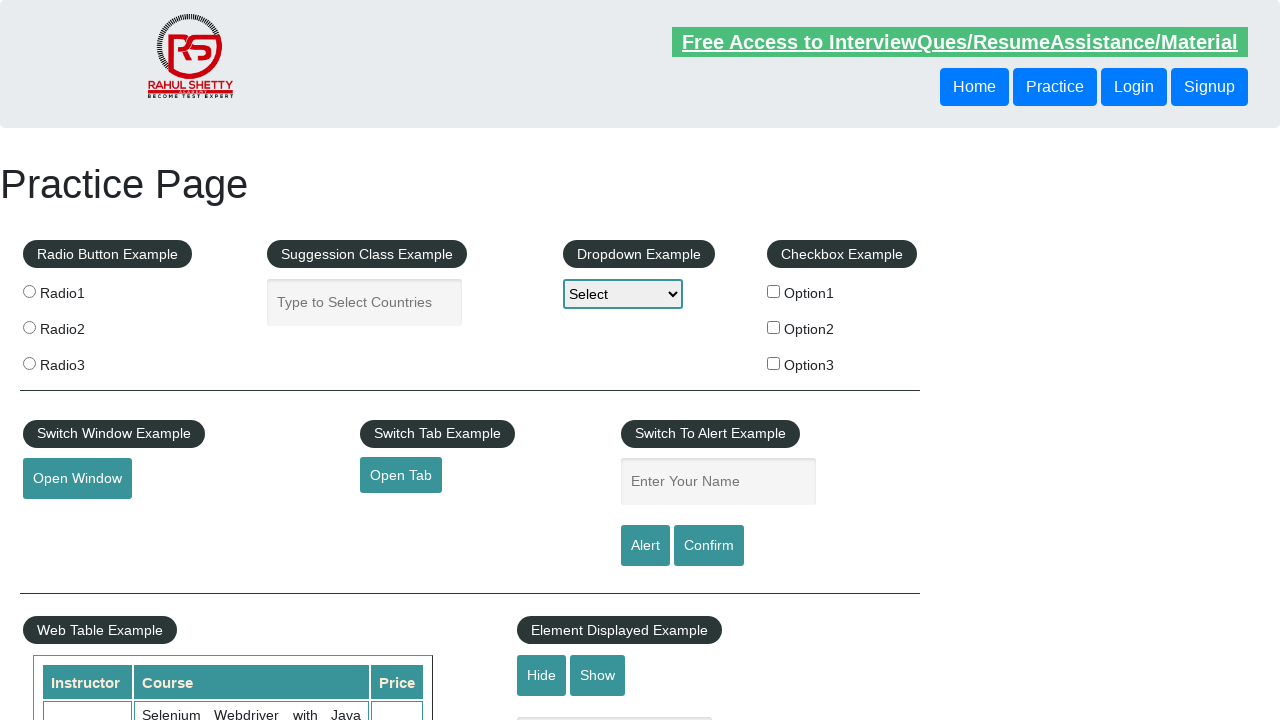

Retrieved footer links: 20 links found in footer
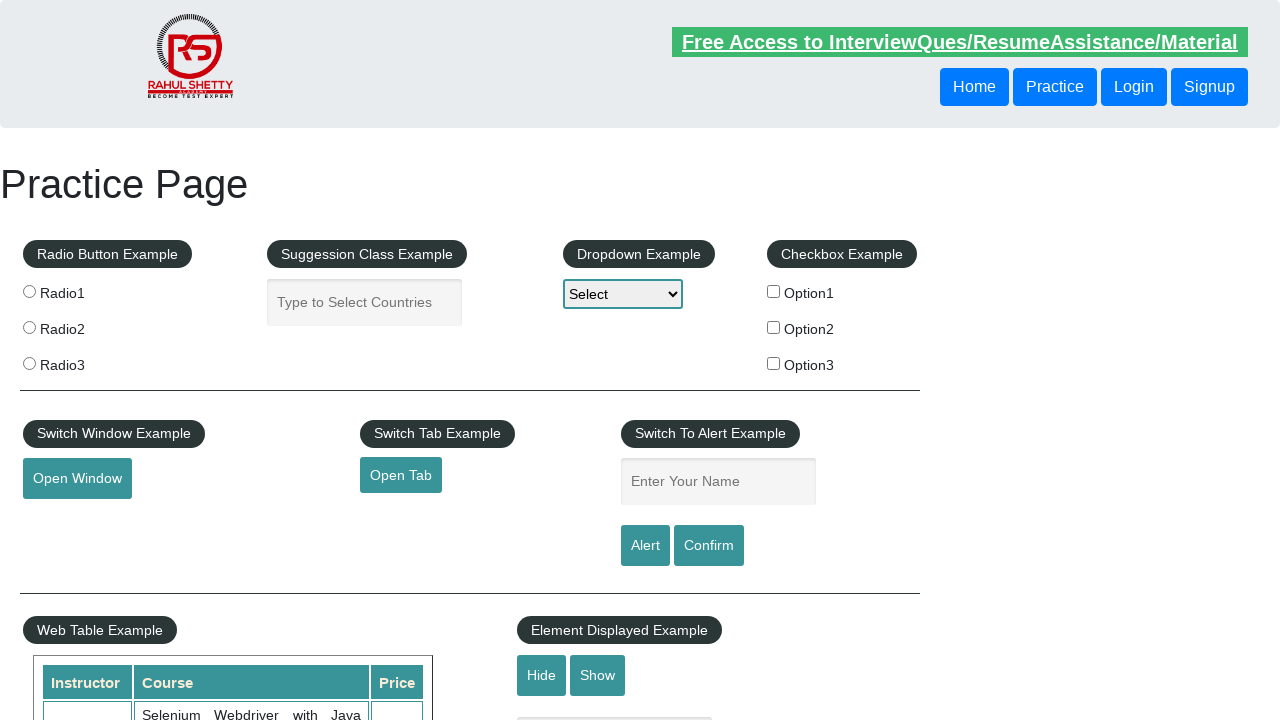

Located first column of footer using XPath
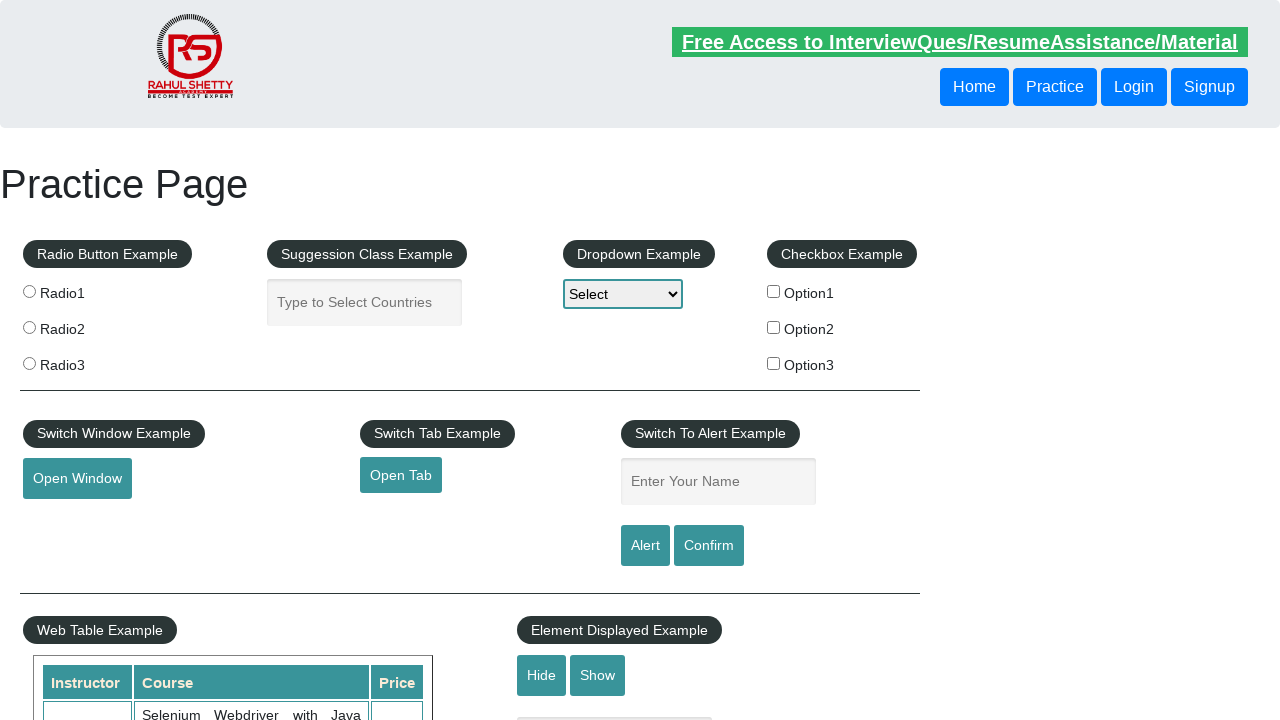

Retrieved first column links: 0 links found in first column
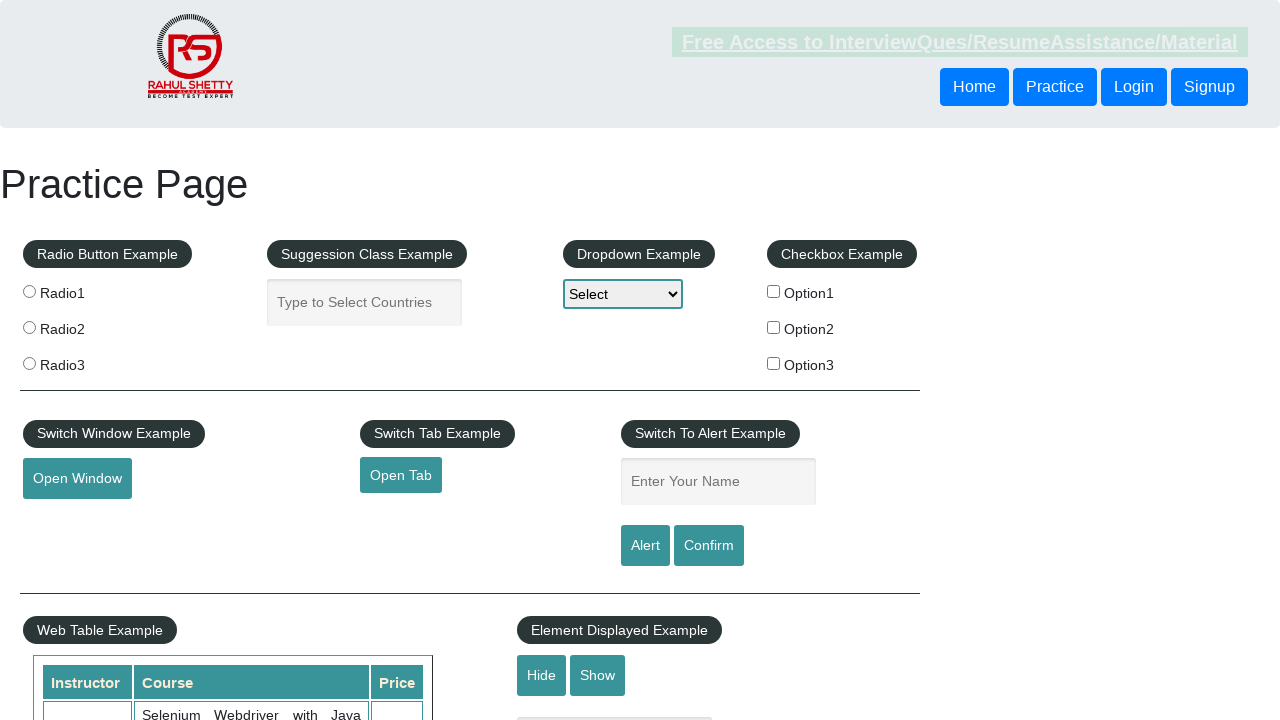

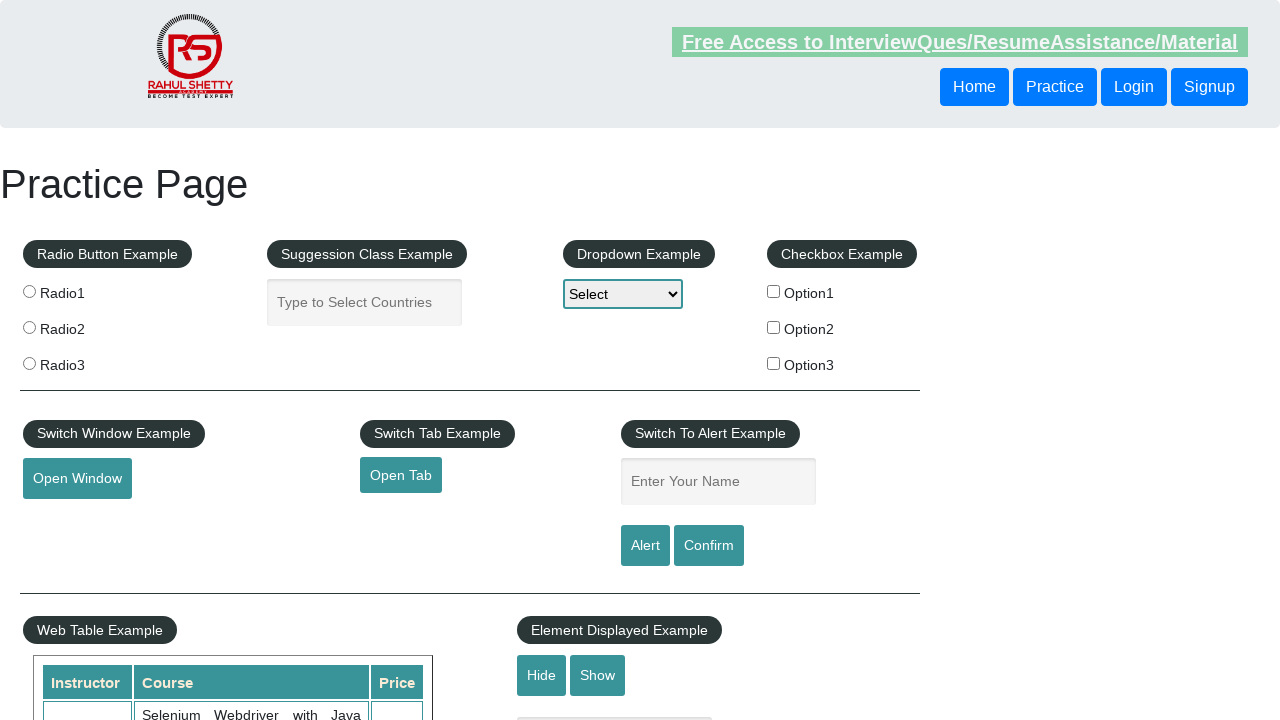